Tests the contact form functionality on demoblaze.com by clicking the contact link, filling in email, name, and message fields, then submitting the form and handling the alert confirmation.

Starting URL: https://www.demoblaze.com/index.html

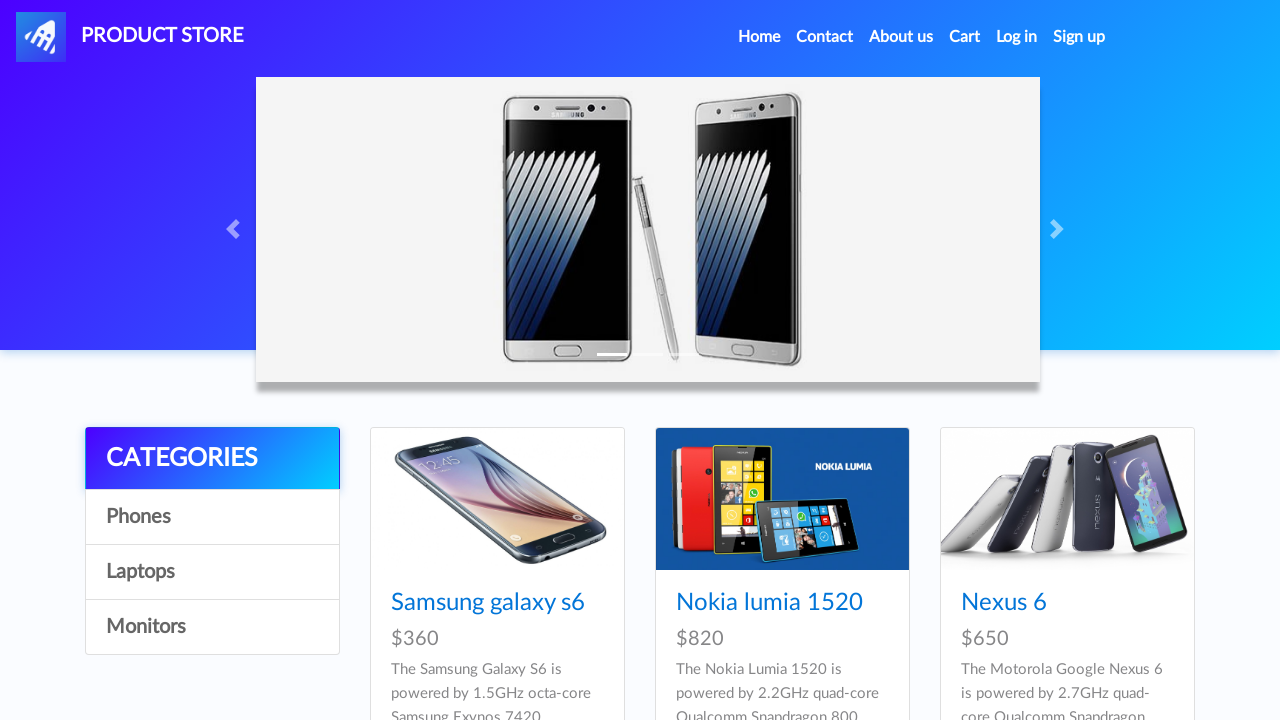

Clicked Contact link in navigation at (825, 37) on a:has-text('Contact')
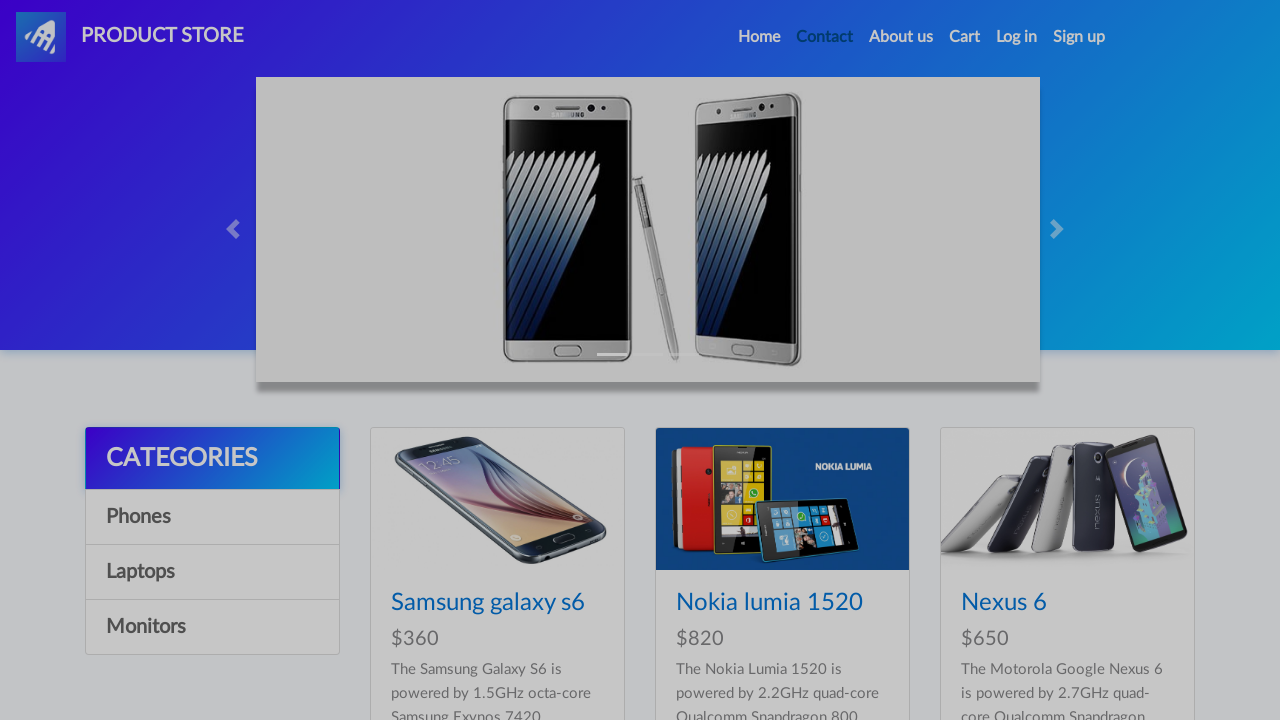

Contact modal appeared
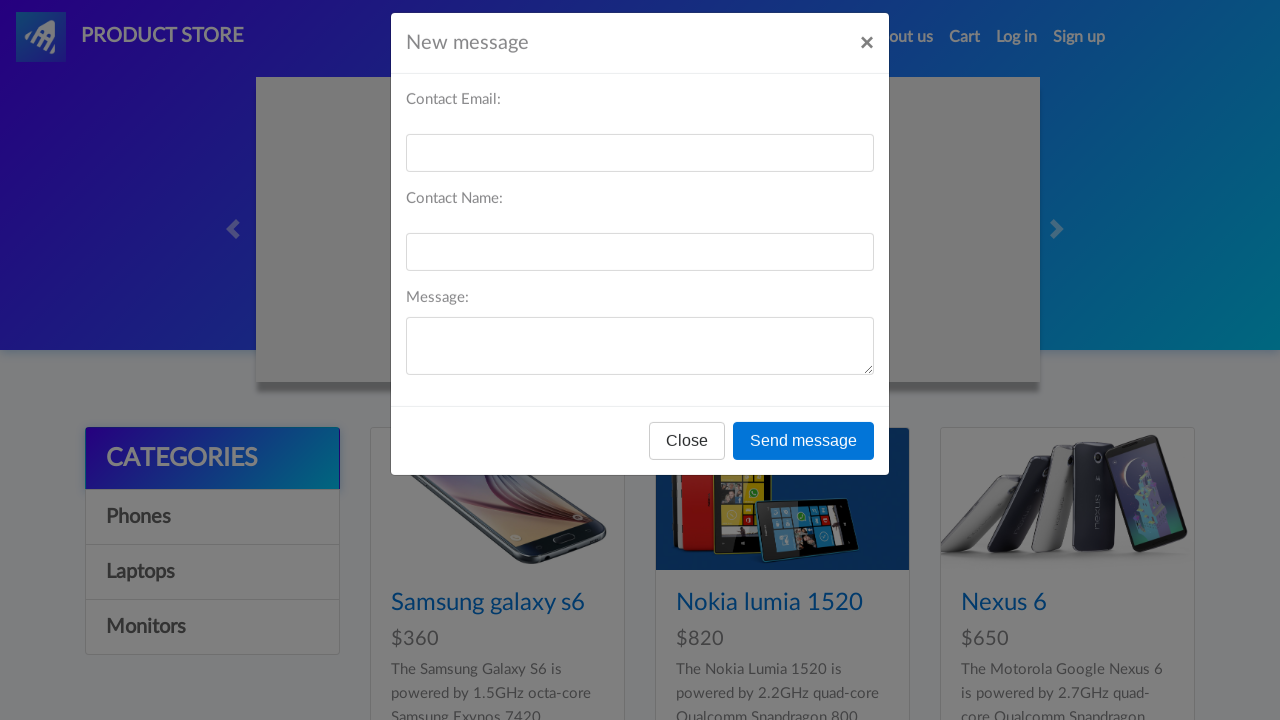

Filled email field with 'warner1@gmail.com' on #recipient-email
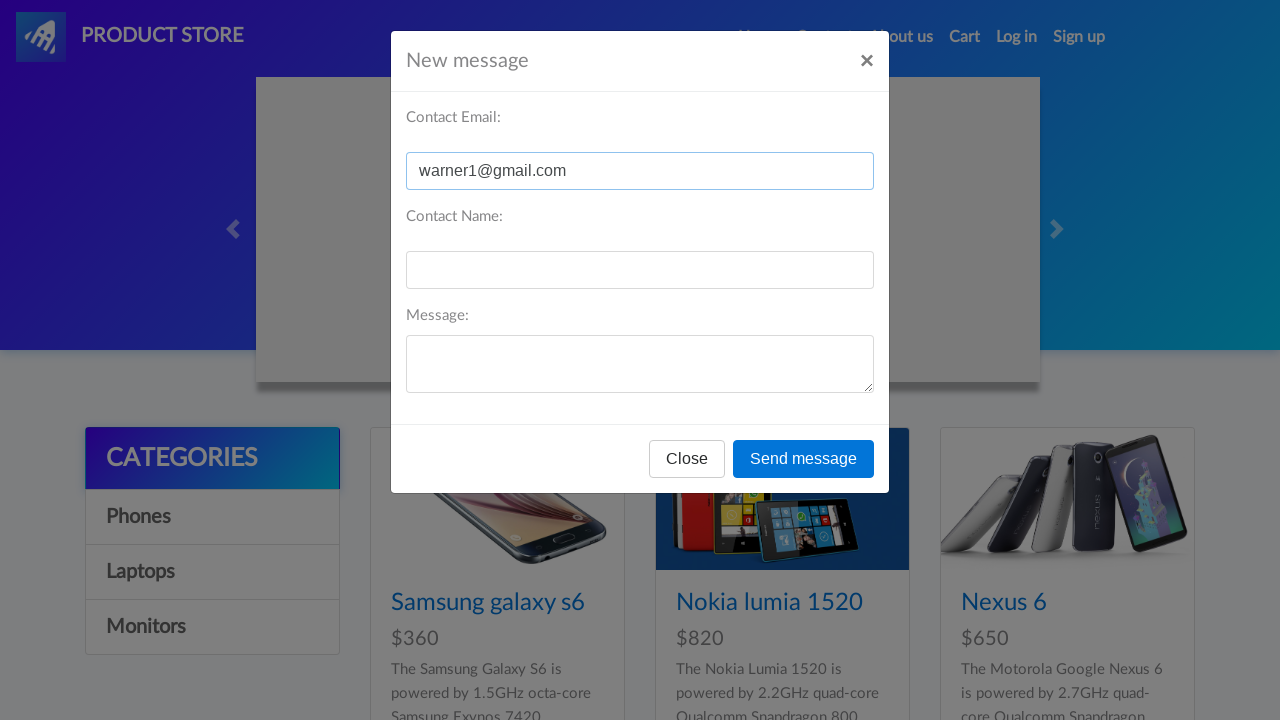

Filled name field with 'Warner' on #recipient-name
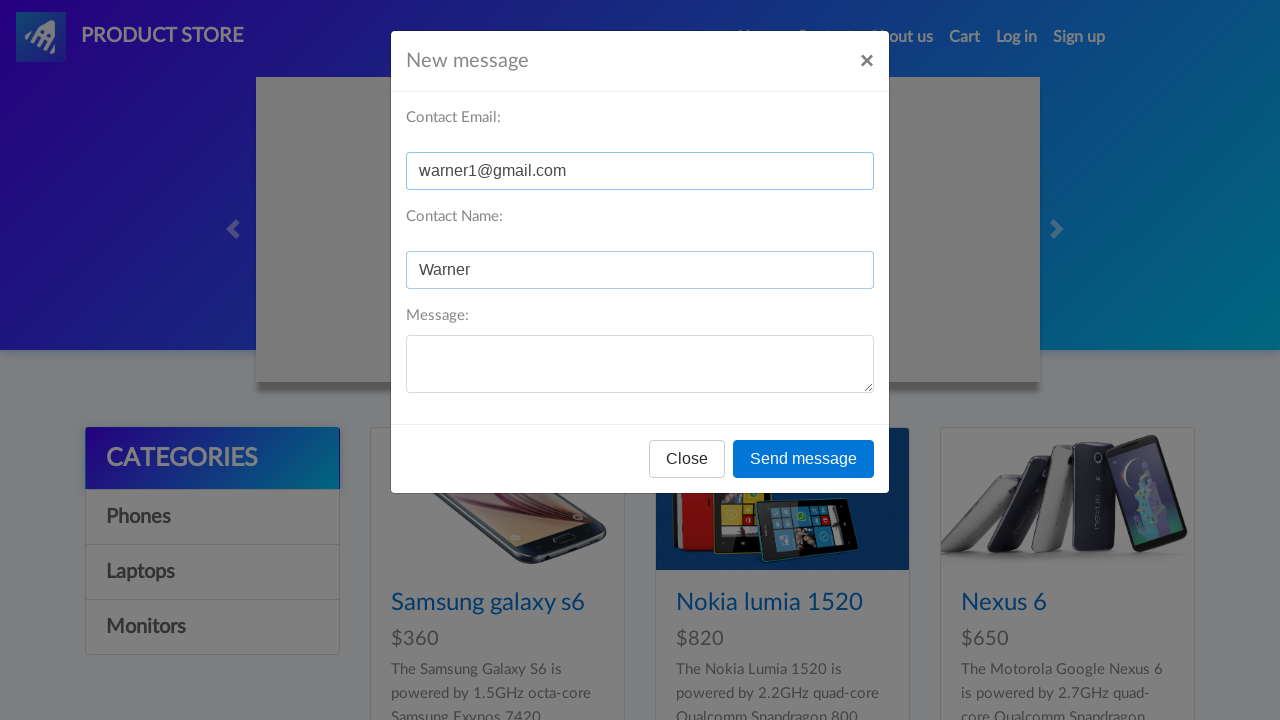

Filled message field with 'I have sent message' on #message-text
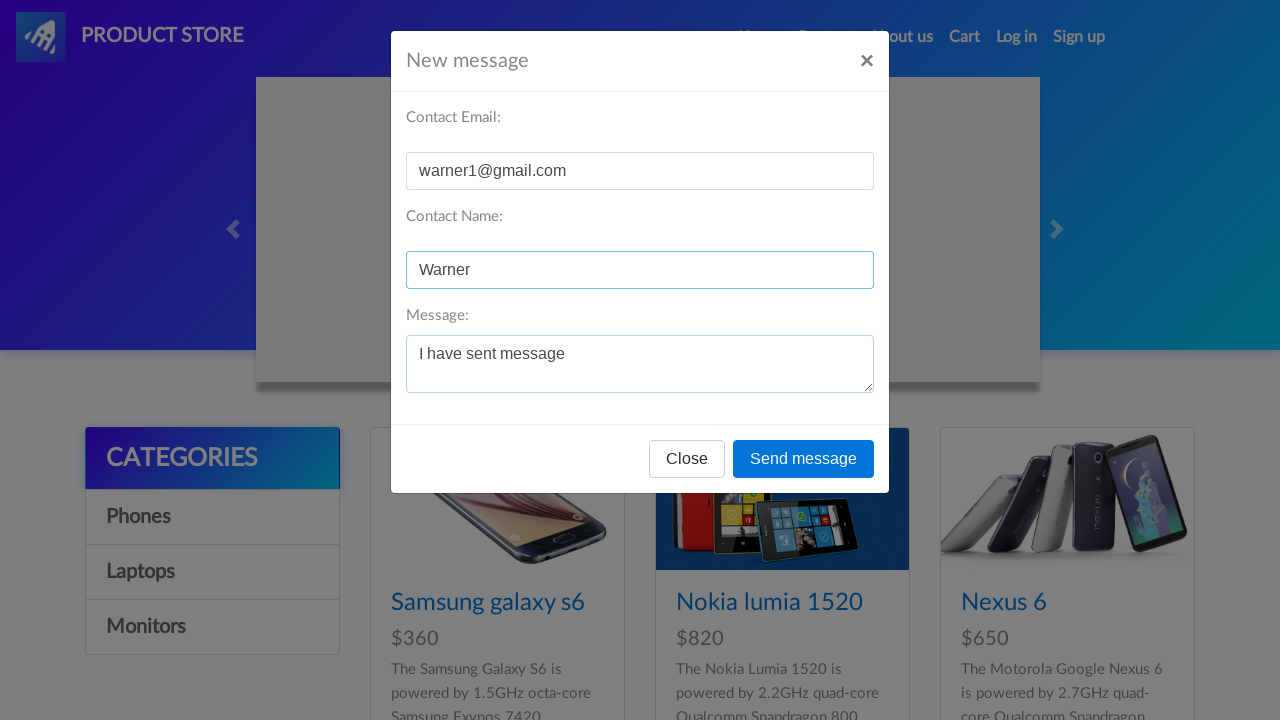

Clicked Send message button at (804, 459) on button:has-text('Send message')
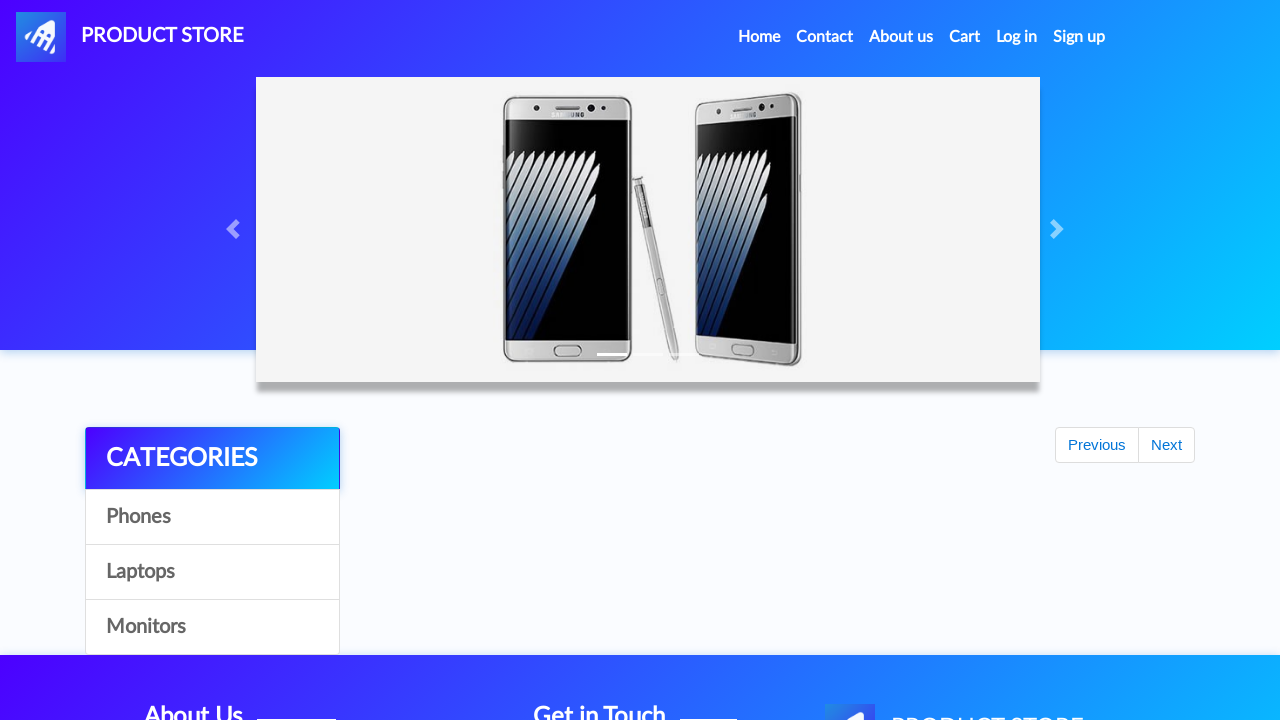

Set up dialog handler to accept alerts
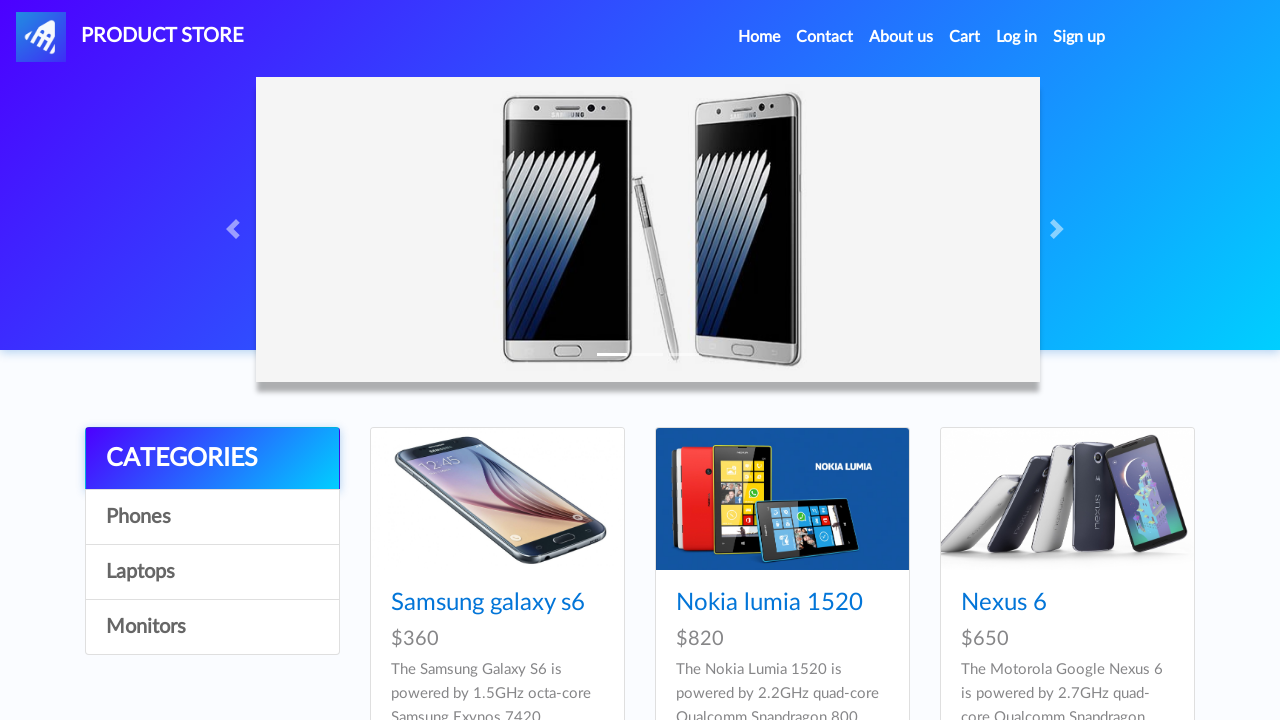

Waited 1000ms for alert to be processed
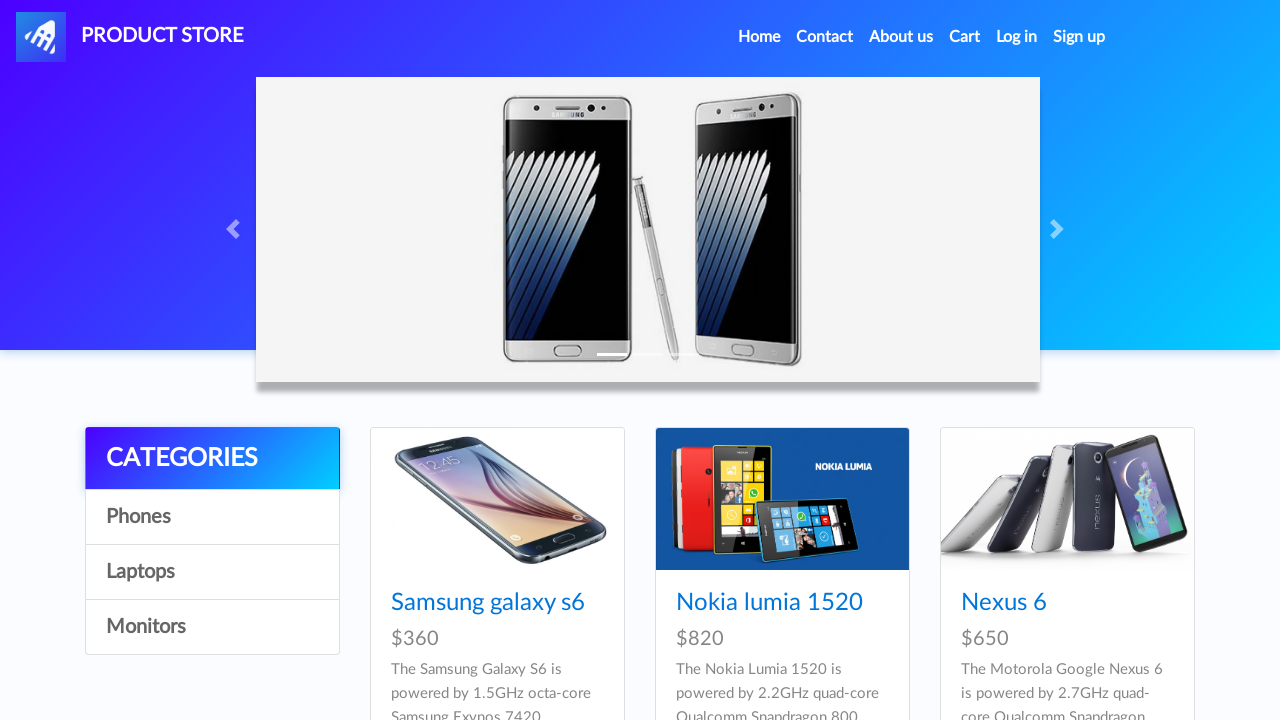

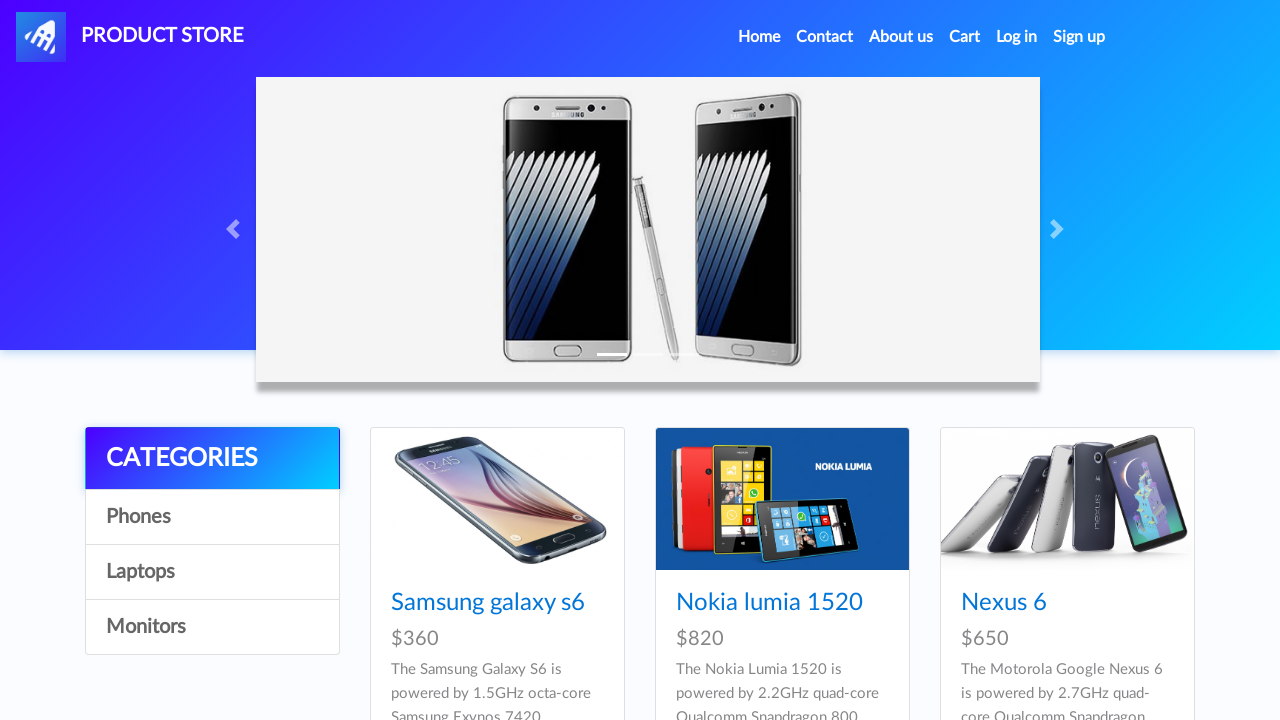